Opens the OpenTaps application main page and maximizes the browser window

Starting URL: http://leaftaps.com/opentaps/control/main

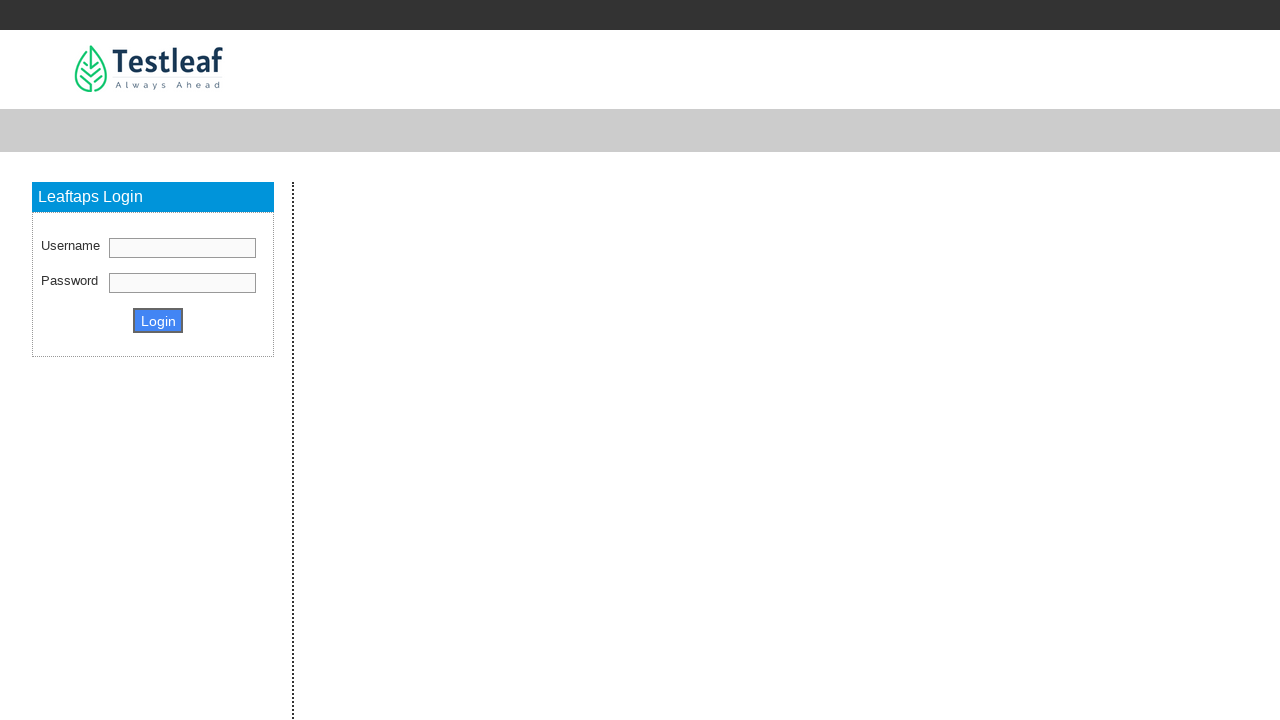

Set viewport size to 1920x1080 to maximize browser window
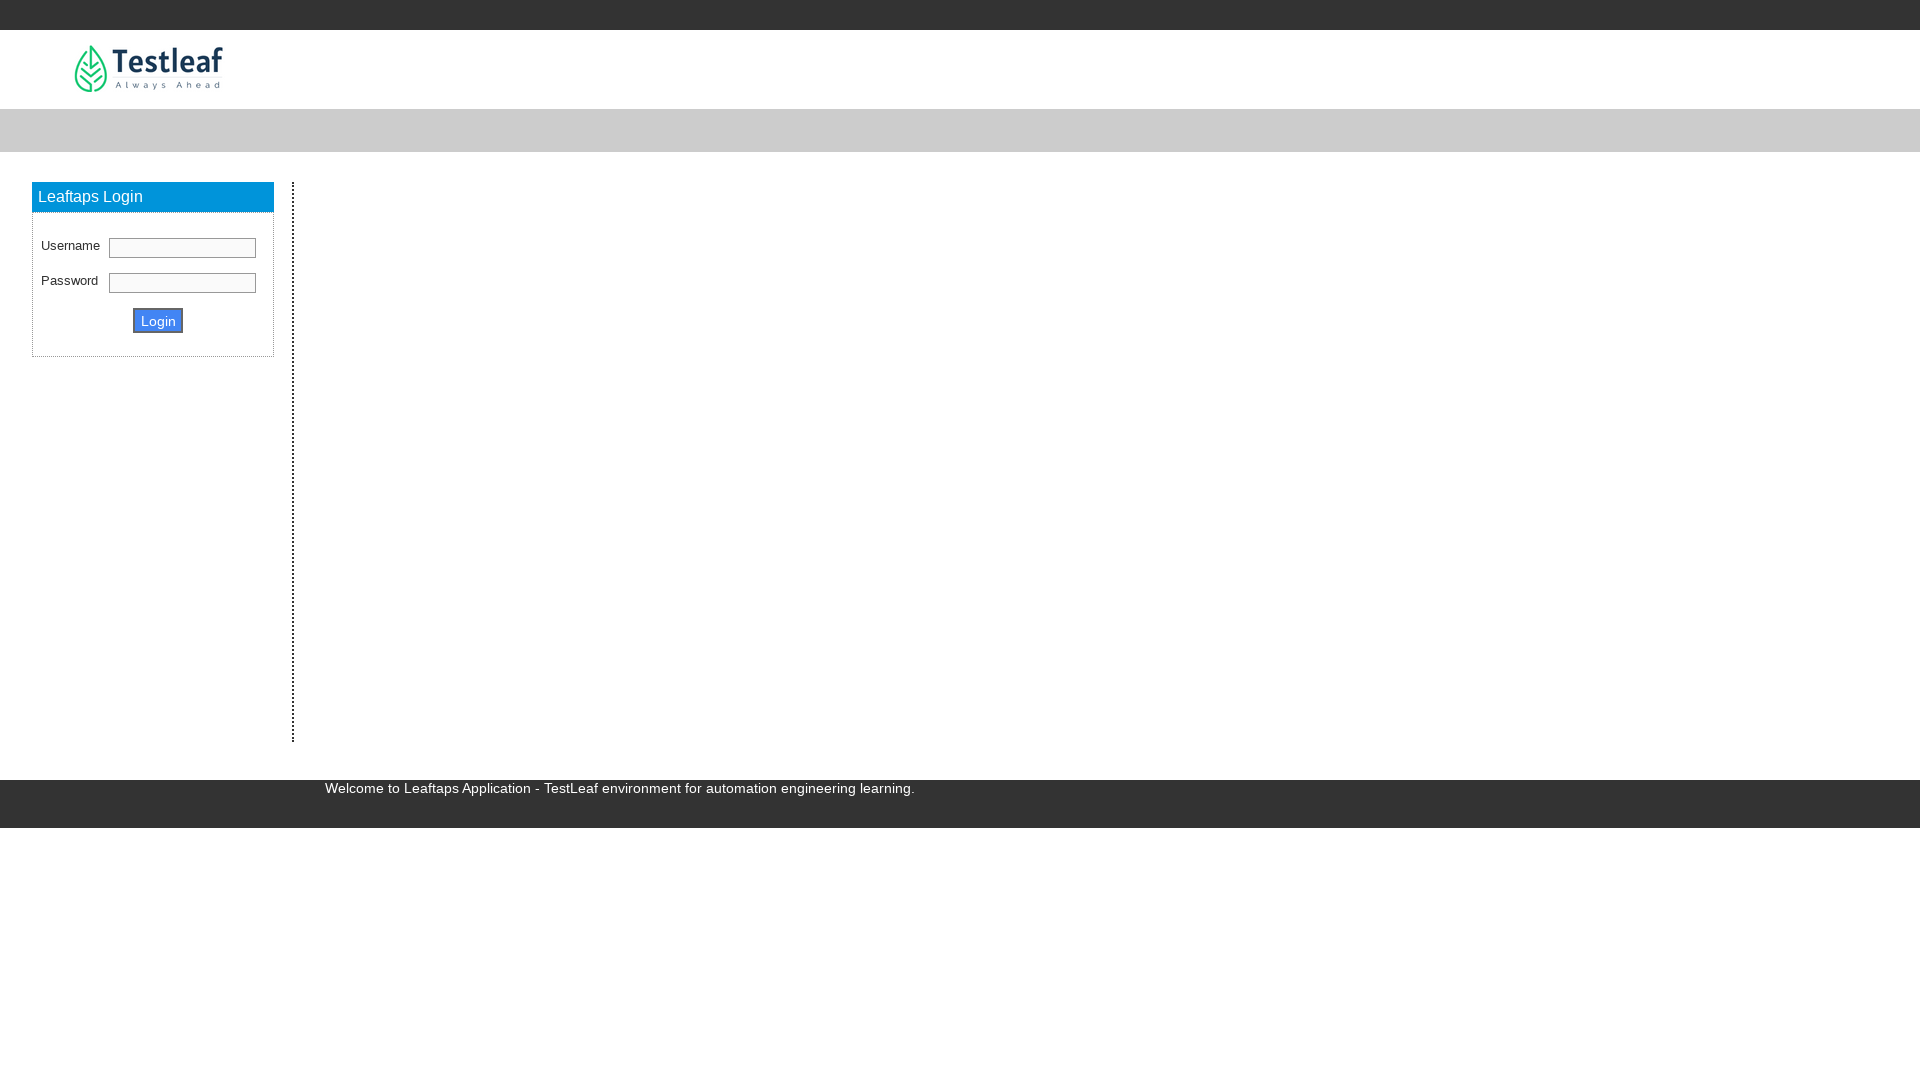

OpenTaps application main page loaded successfully
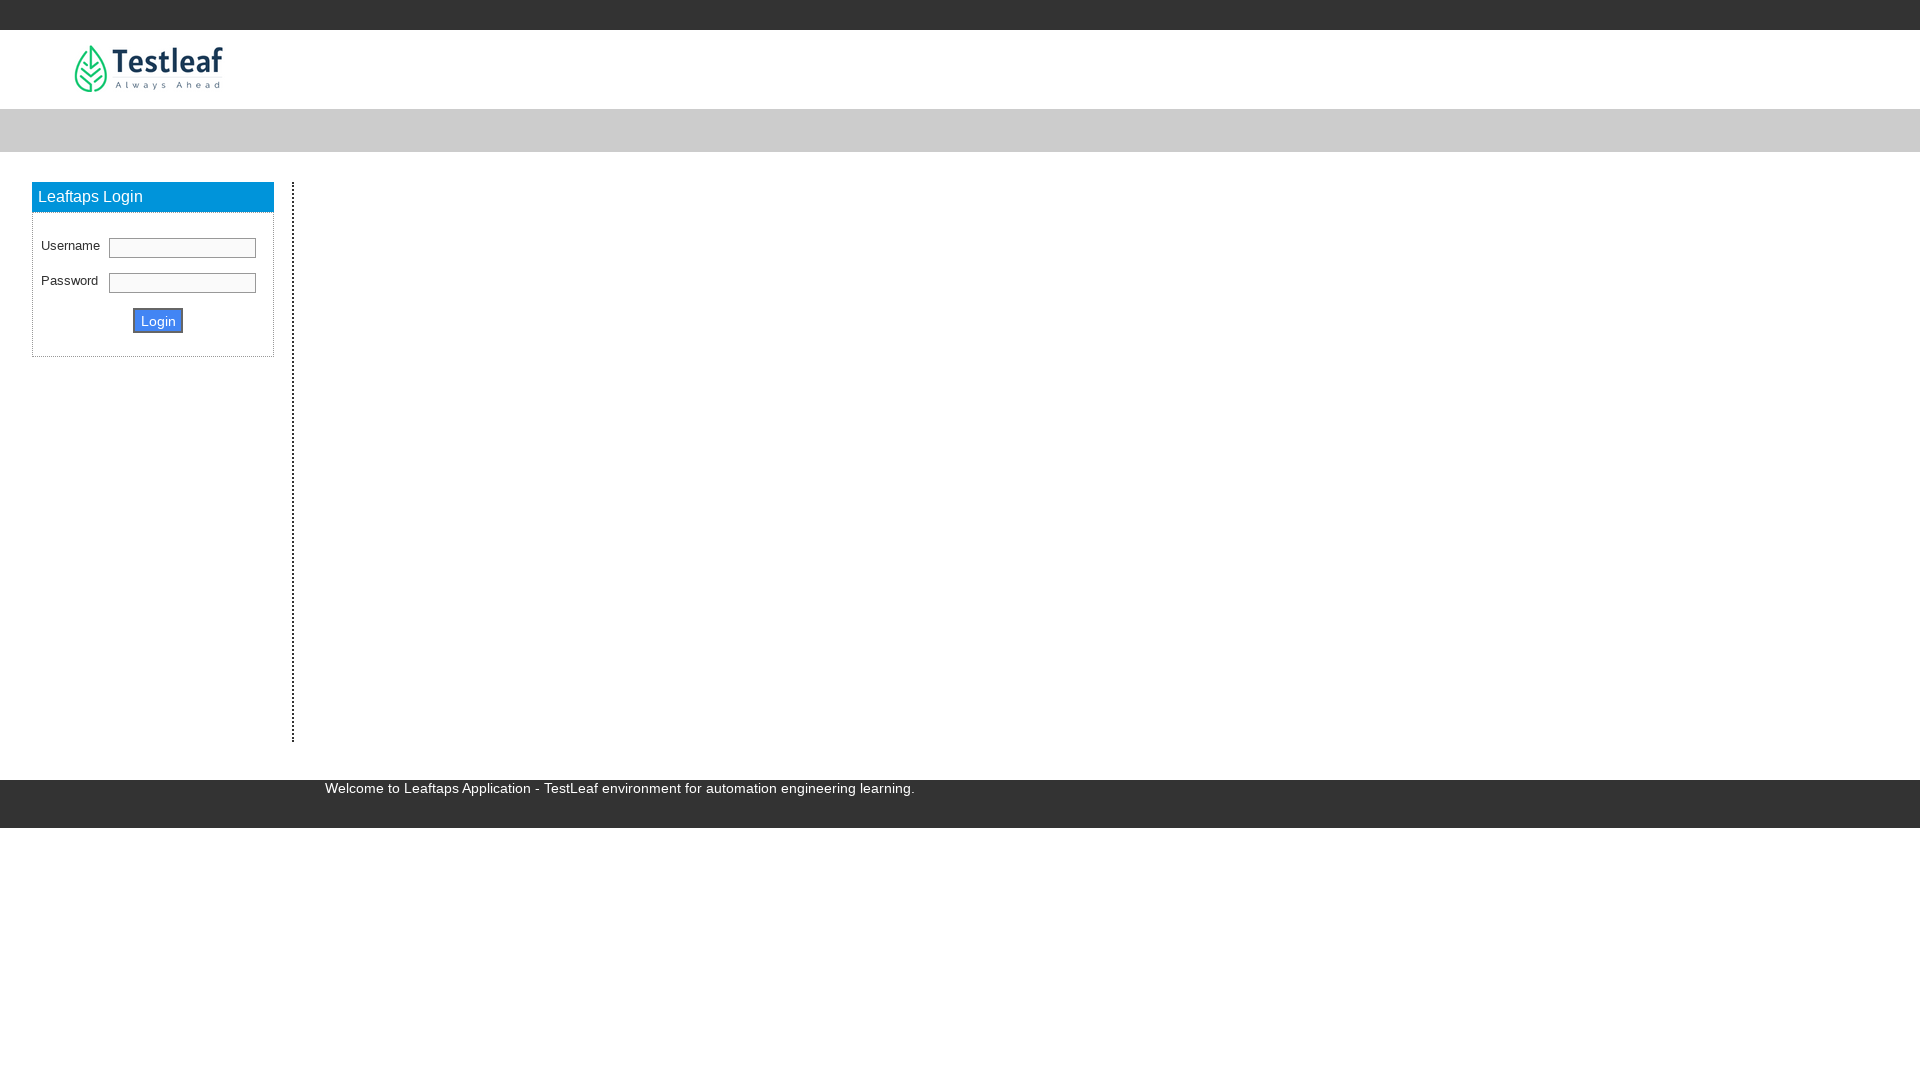

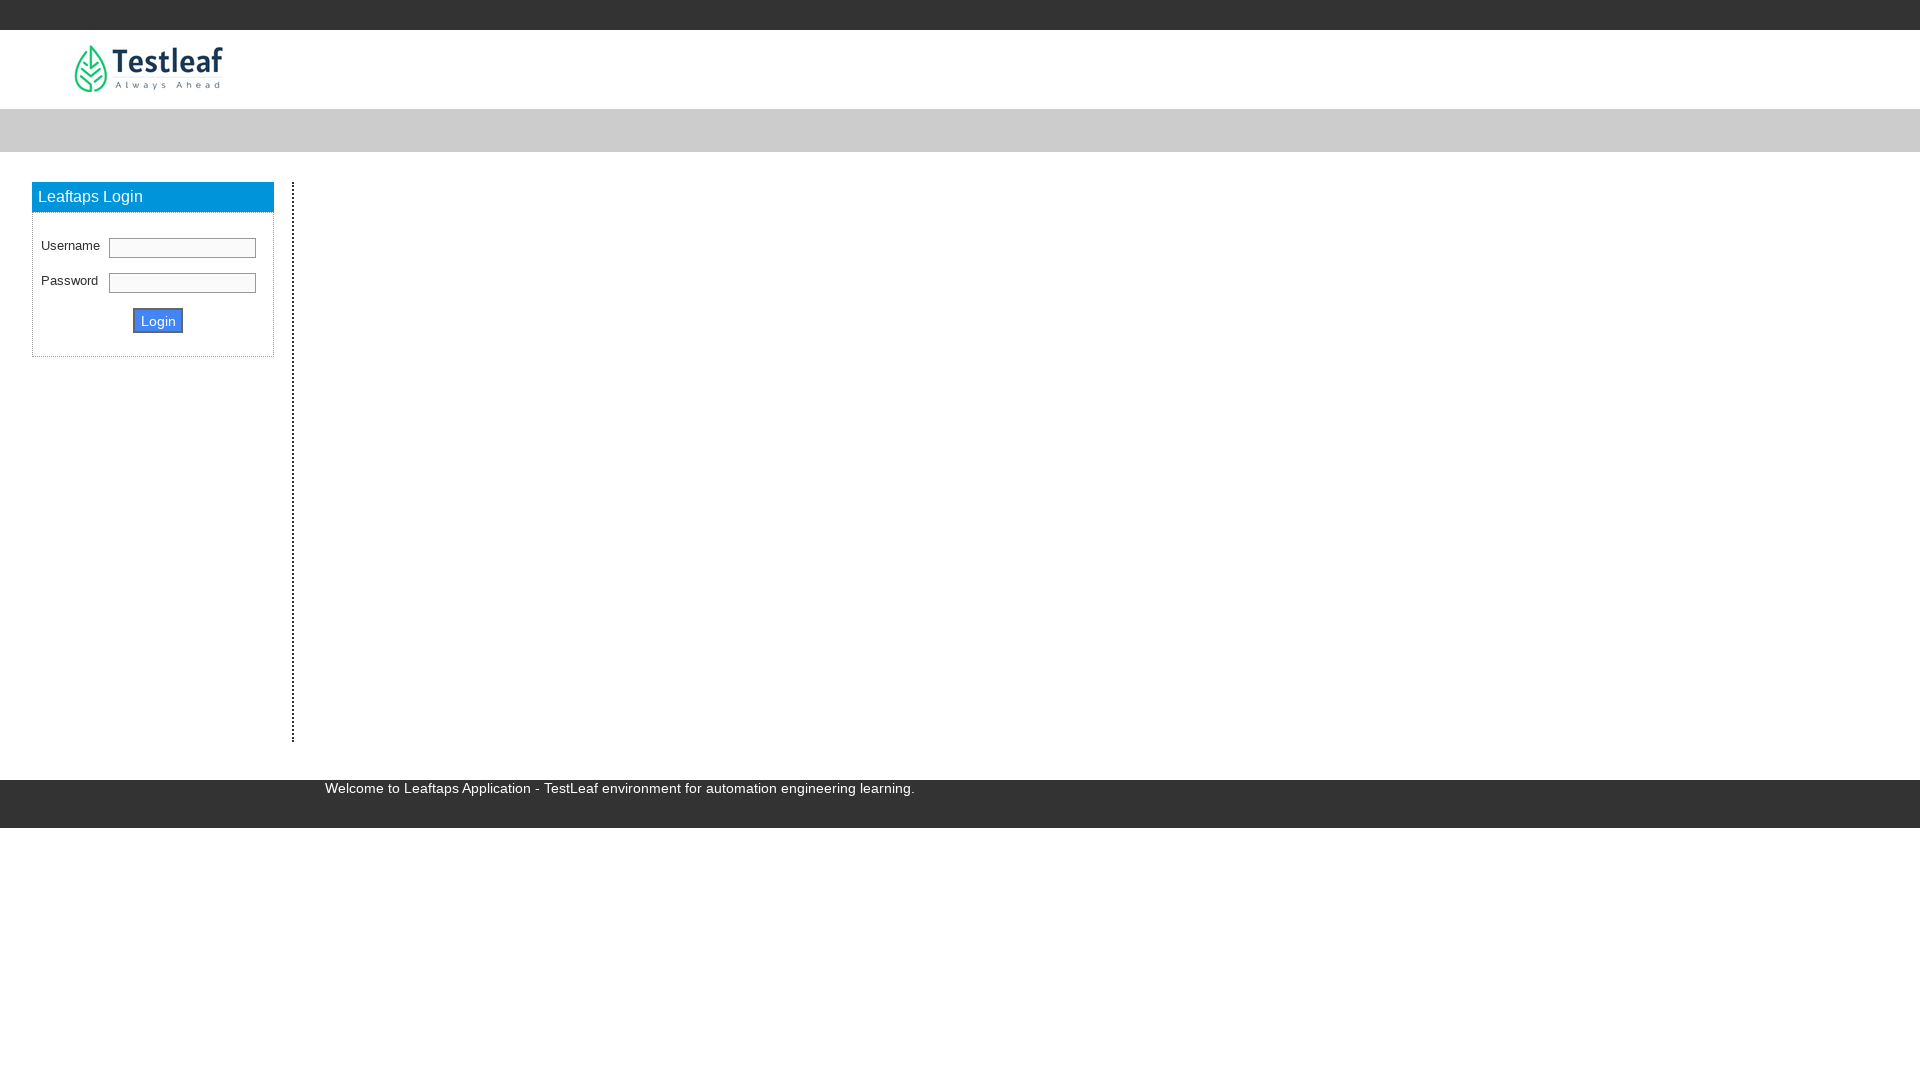